Tests a basic calculator web application by selecting a build version, entering two numbers (50 and 50), selecting an operation, clicking calculate, and then clicking the clear button.

Starting URL: https://testsheepnz.github.io/BasicCalculator.html

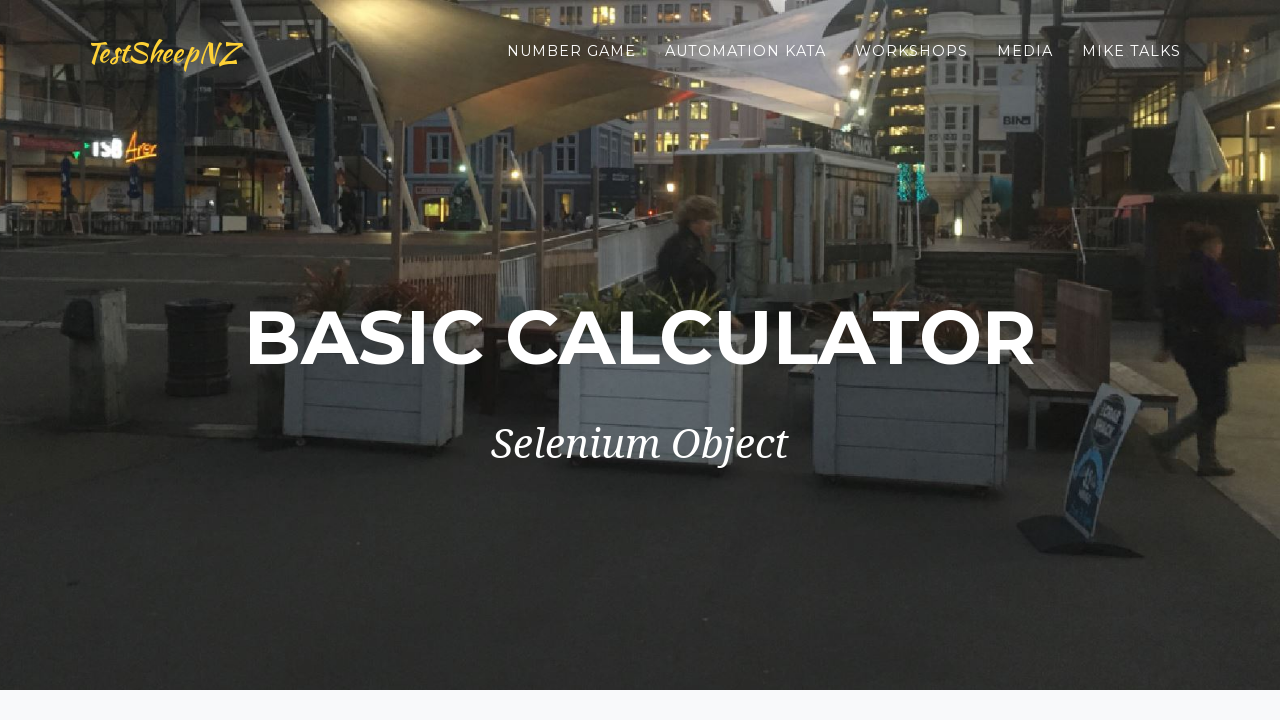

Selected build version 0 on #selectBuild
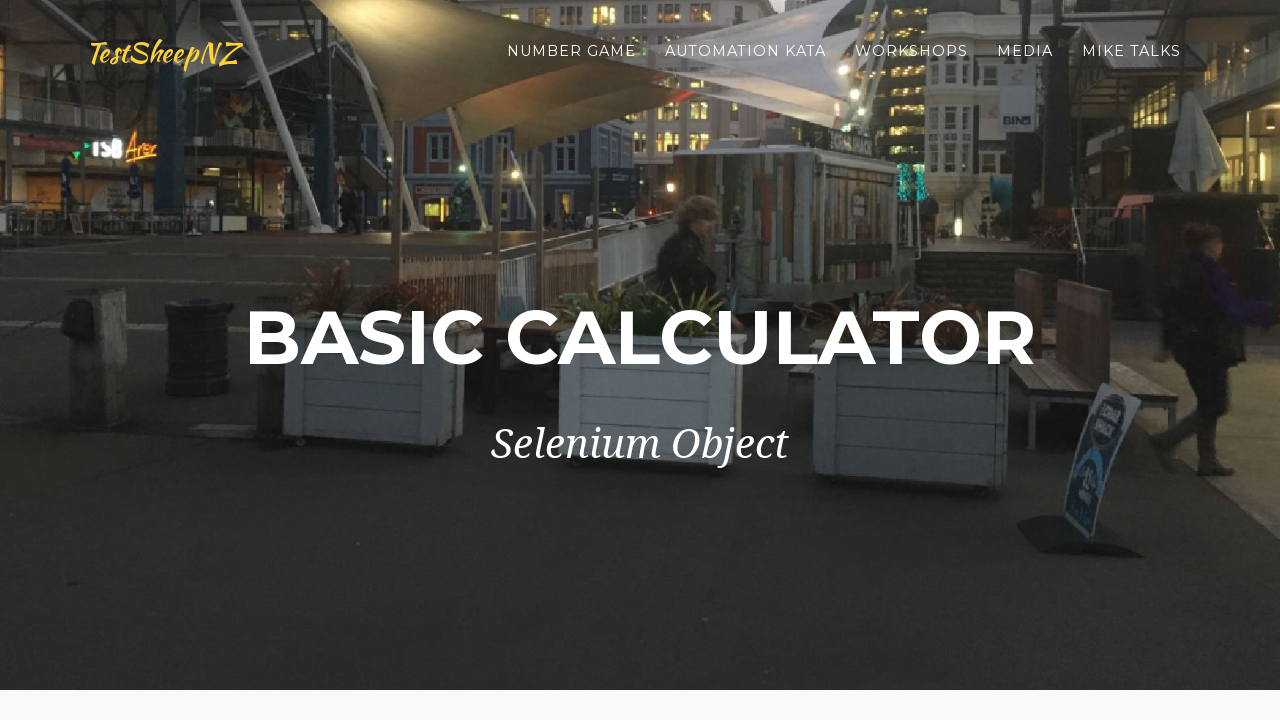

Entered 50 in first number field on #number1Field
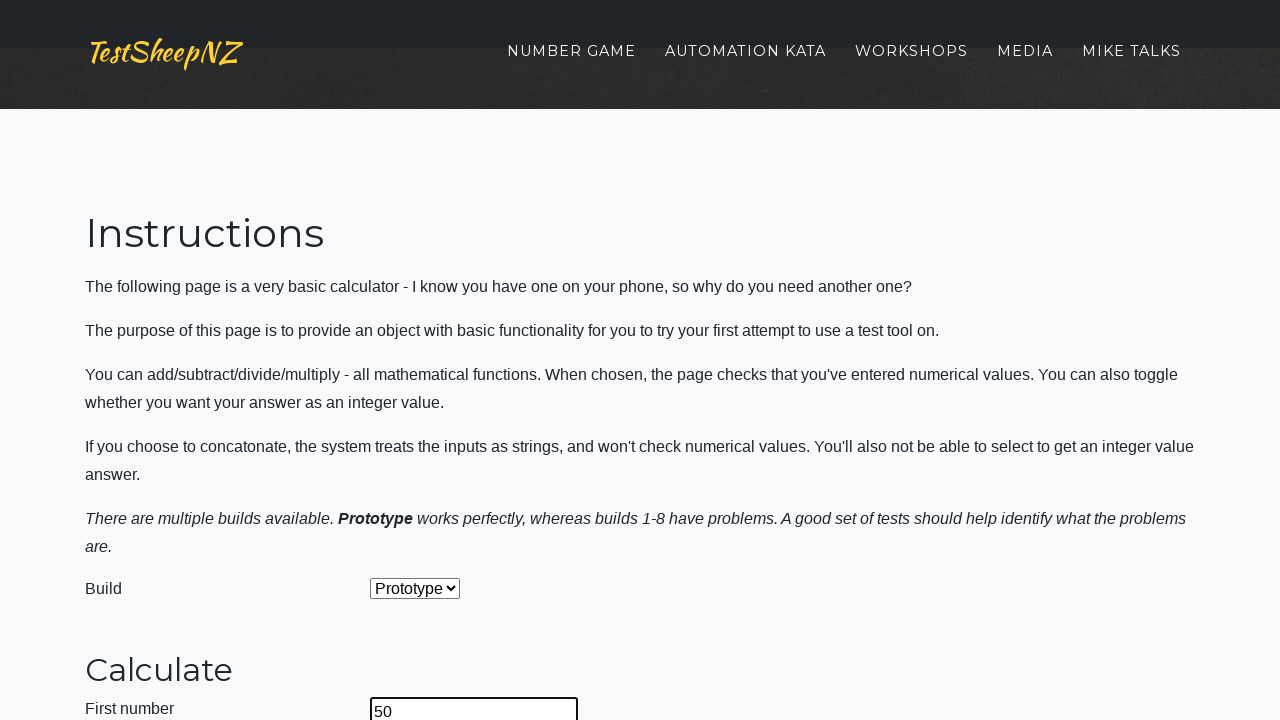

Entered 50 in second number field on #number2Field
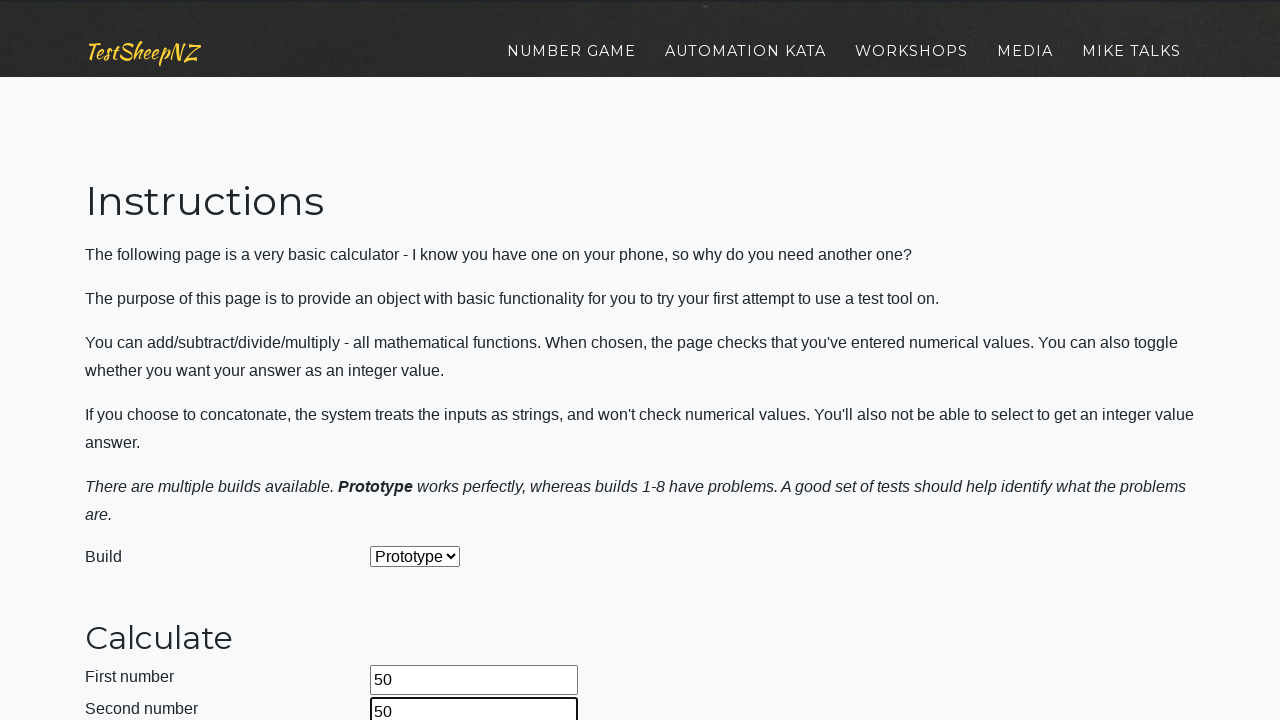

Selected Add operation on #selectOperationDropdown
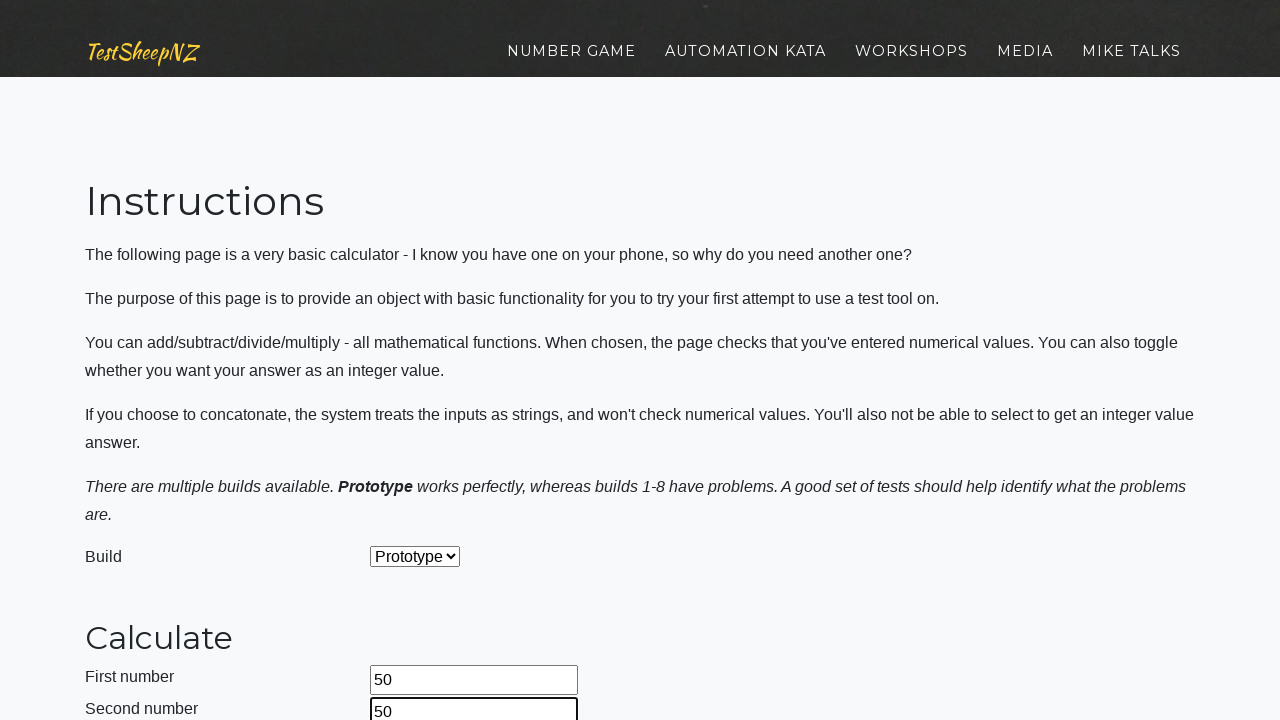

Clicked calculate button at (422, 361) on #calculateButton
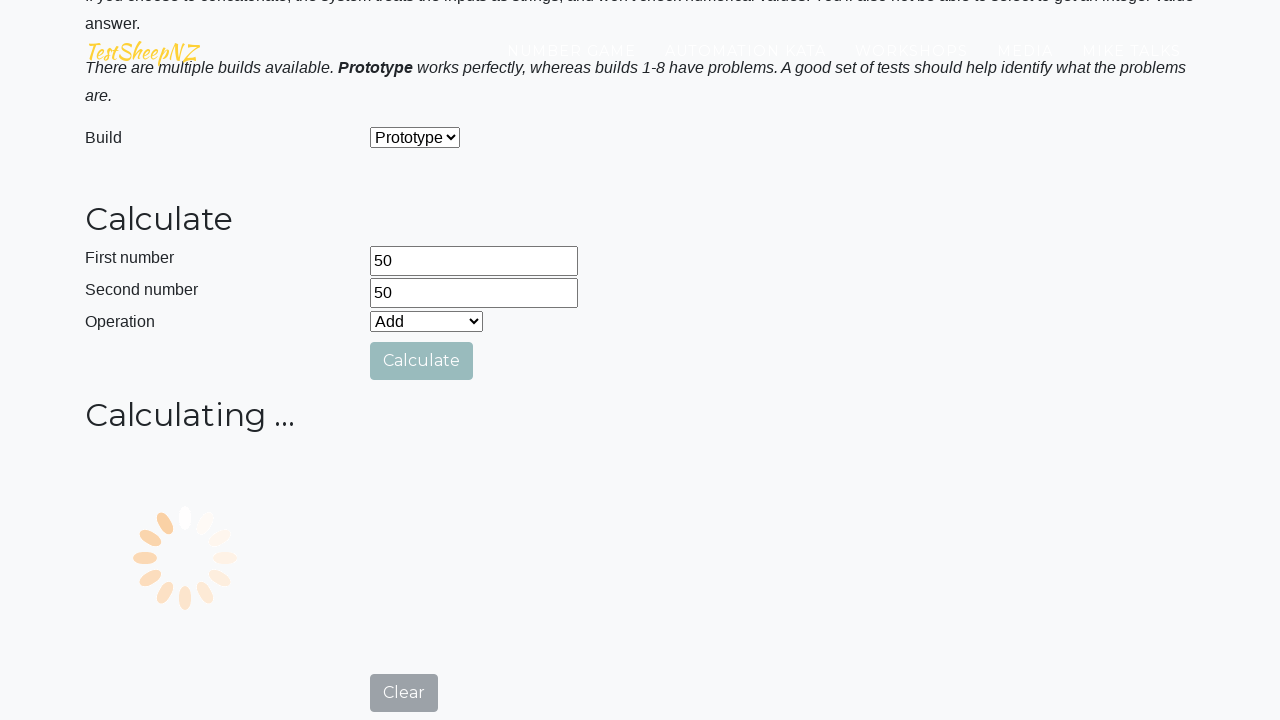

Waited 500ms for result to display
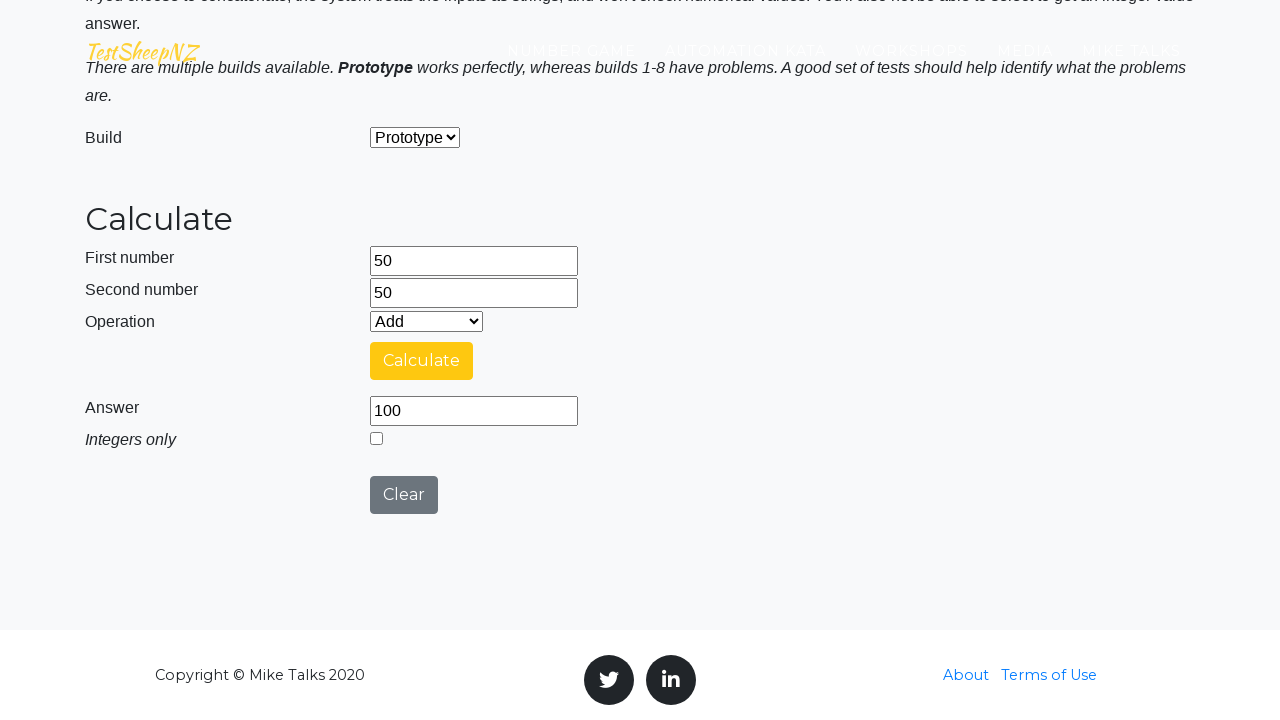

Clicked clear button to reset calculator at (404, 495) on input[value='Clear']
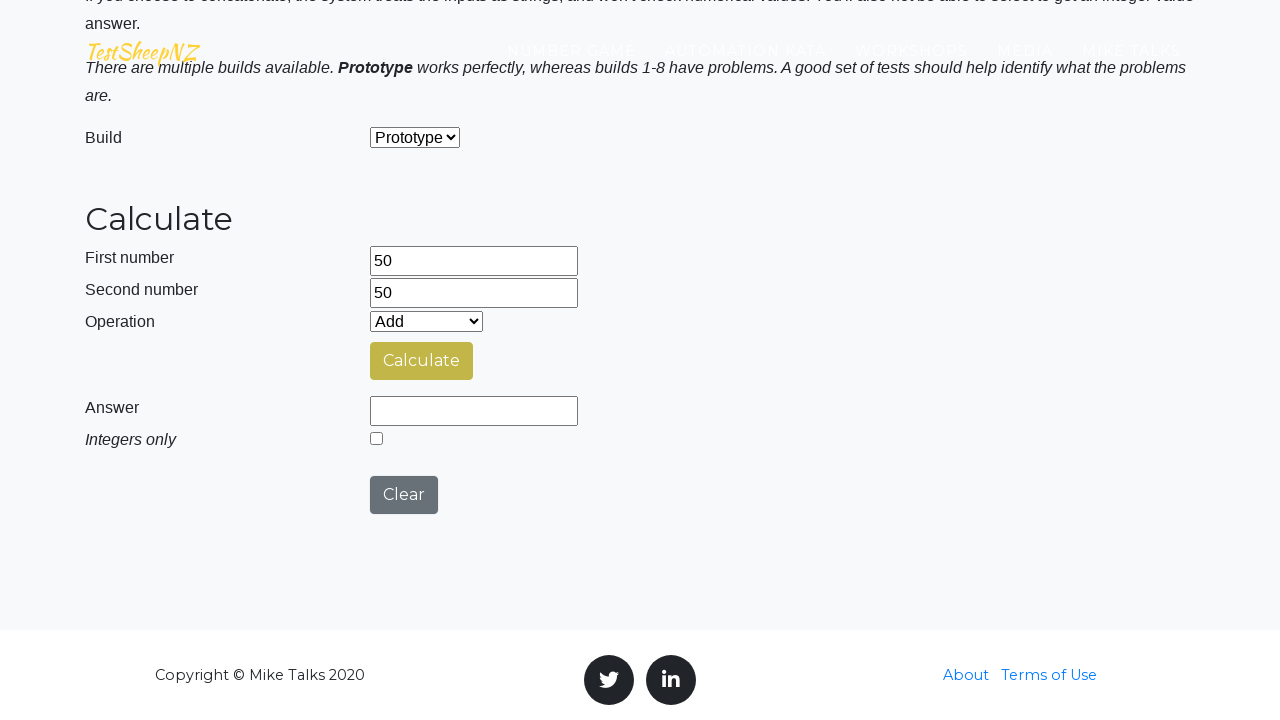

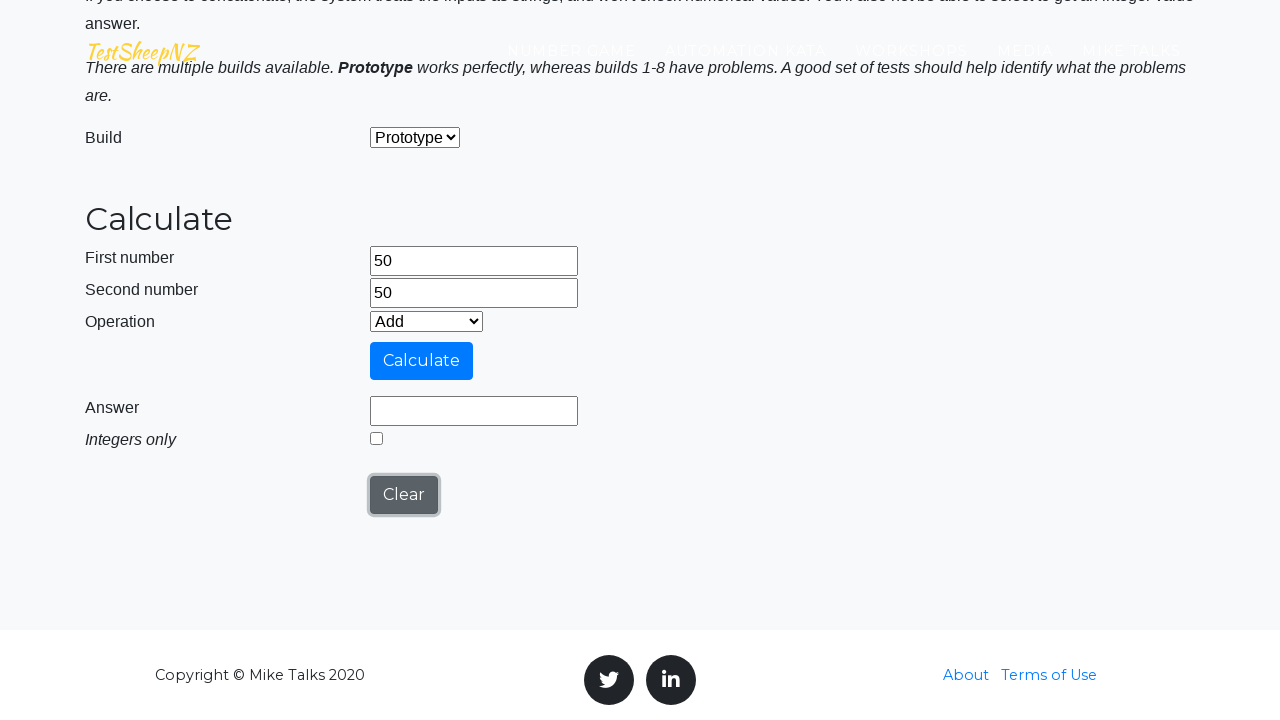